Navigates to the Breadcrumb documentation page and verifies the h1 heading text is correct

Starting URL: https://flowbite-svelte.com/docs/components/breadcrumb

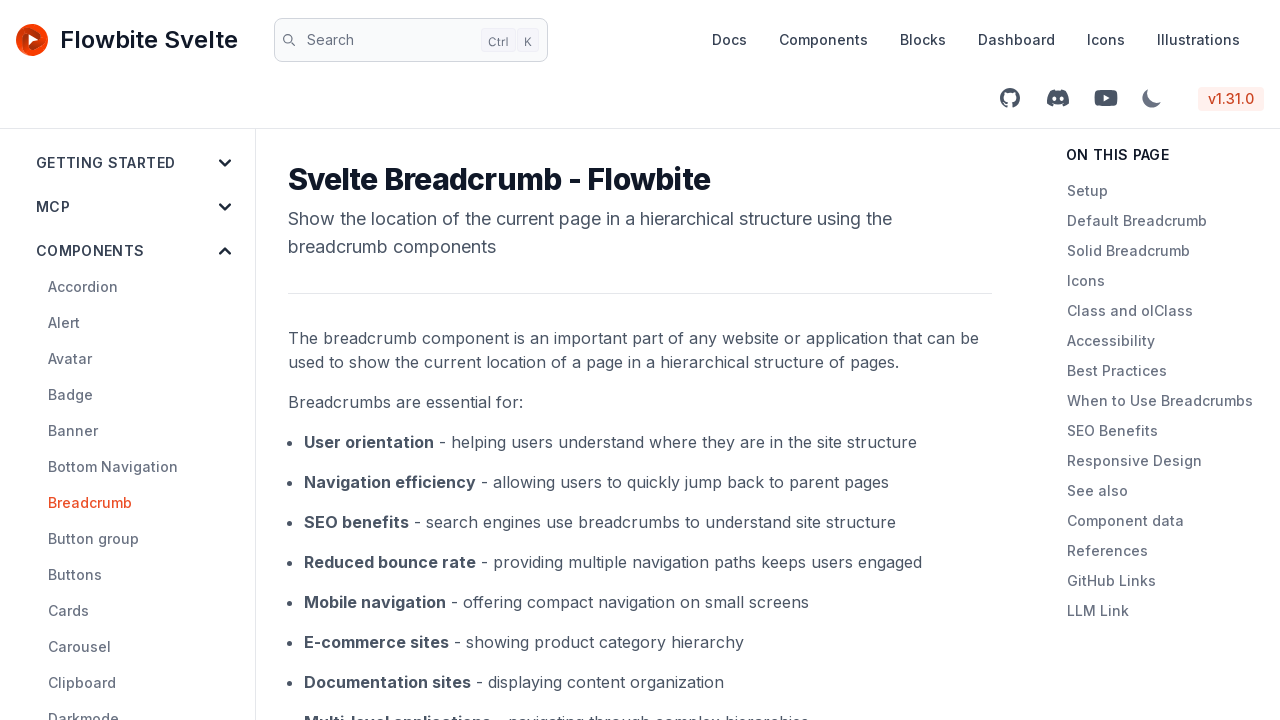

Navigated to Breadcrumb documentation page
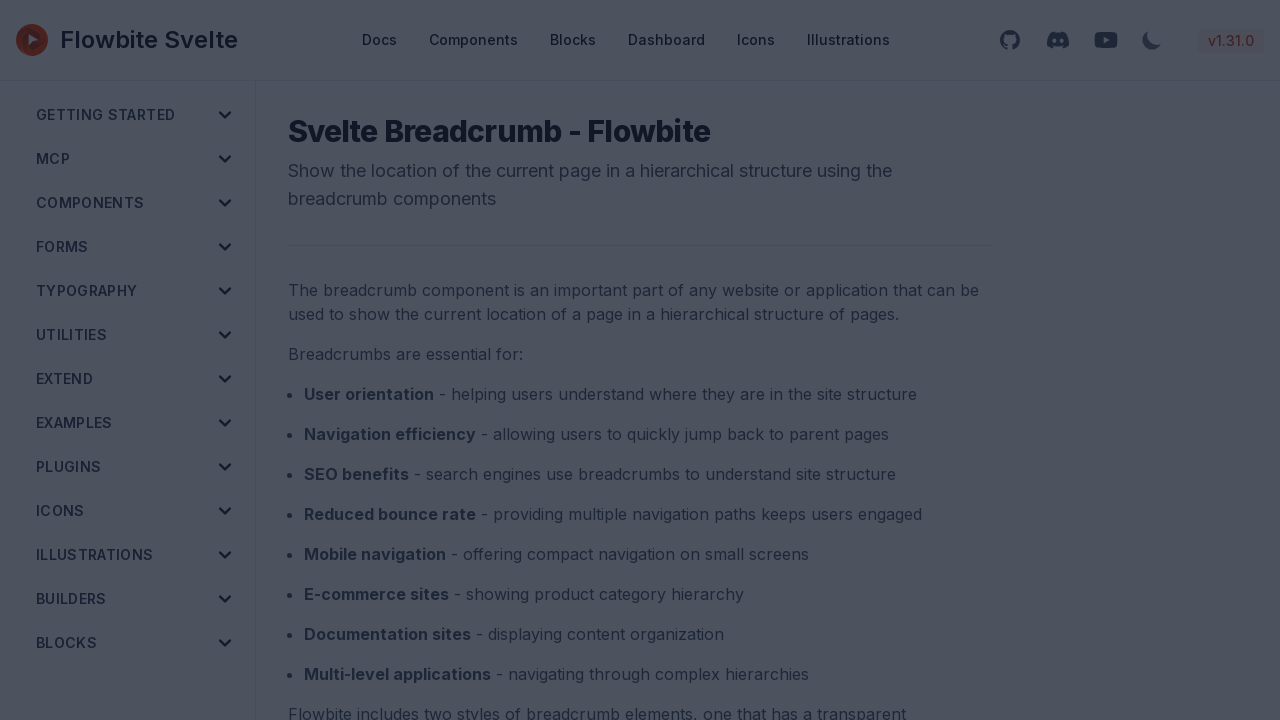

Located h1 element
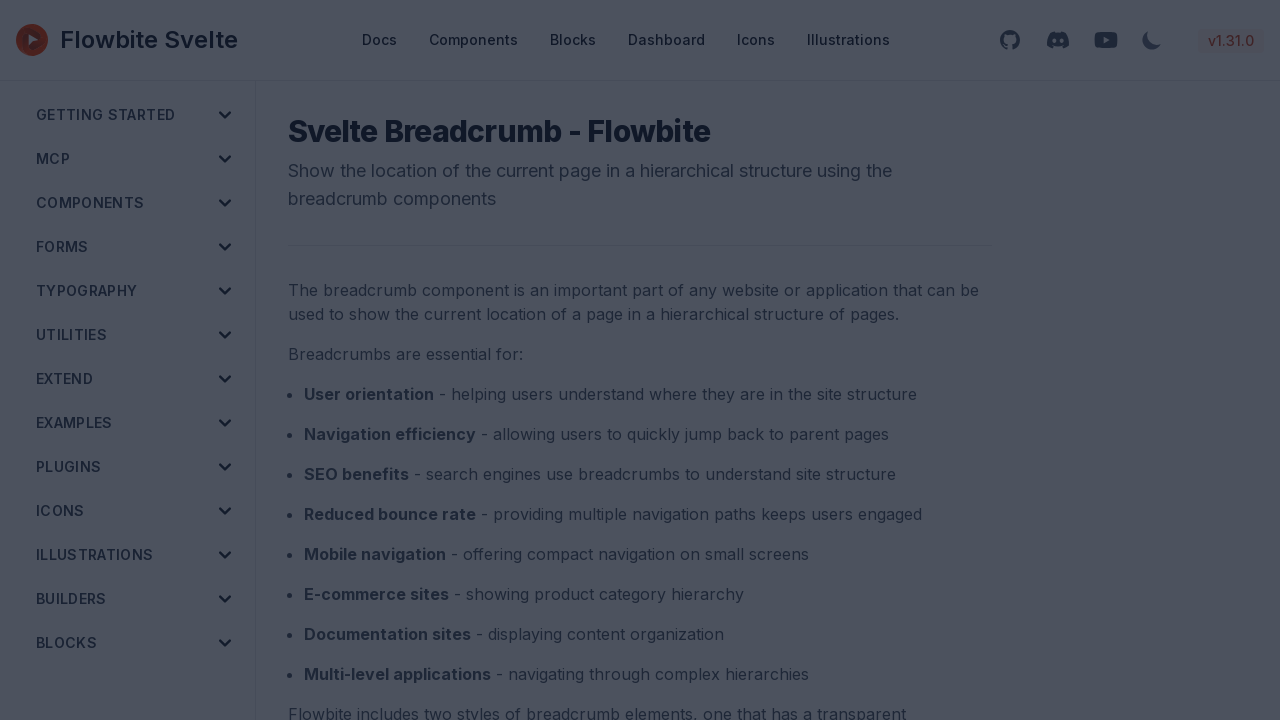

h1 element is visible and ready
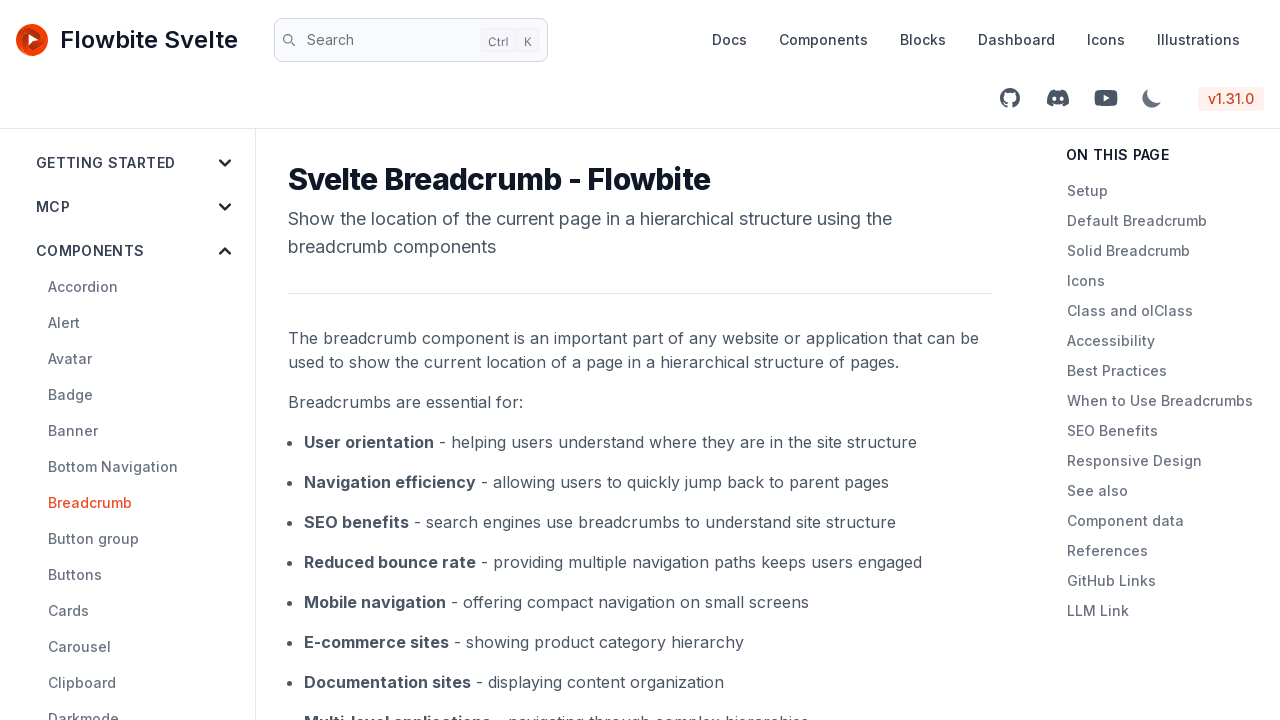

Verified h1 text content is 'Svelte Breadcrumb - Flowbite'
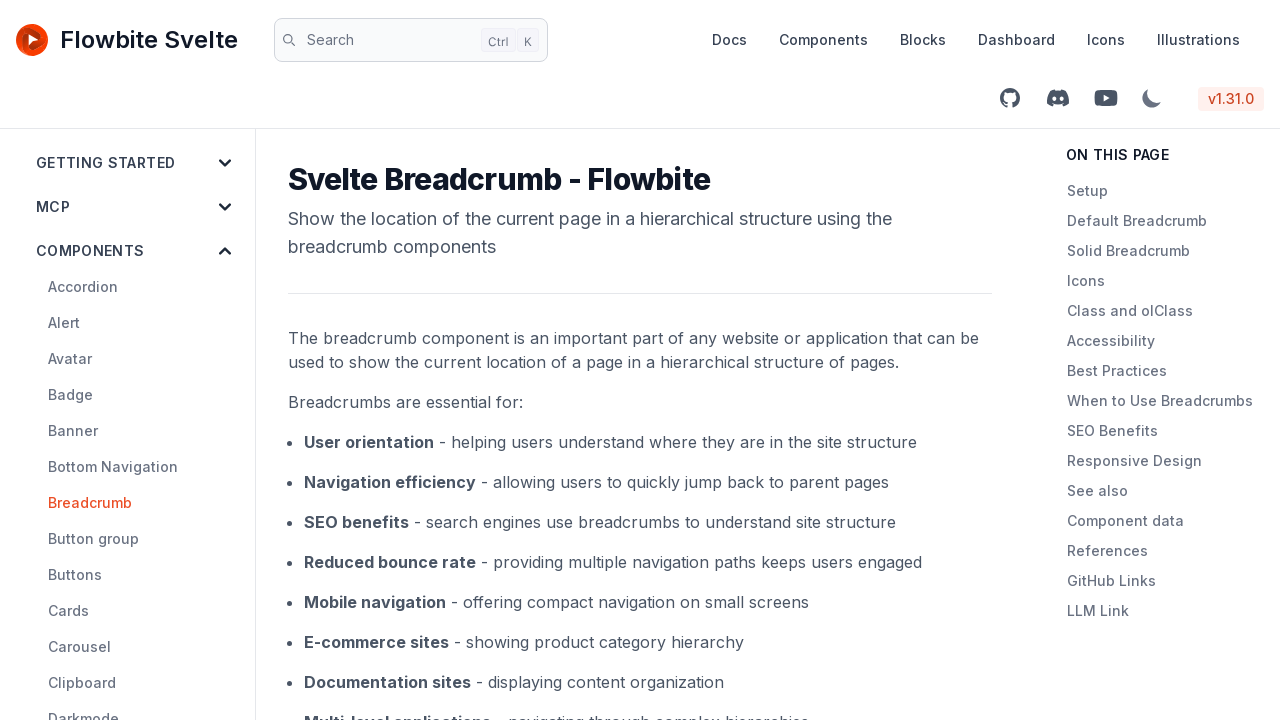

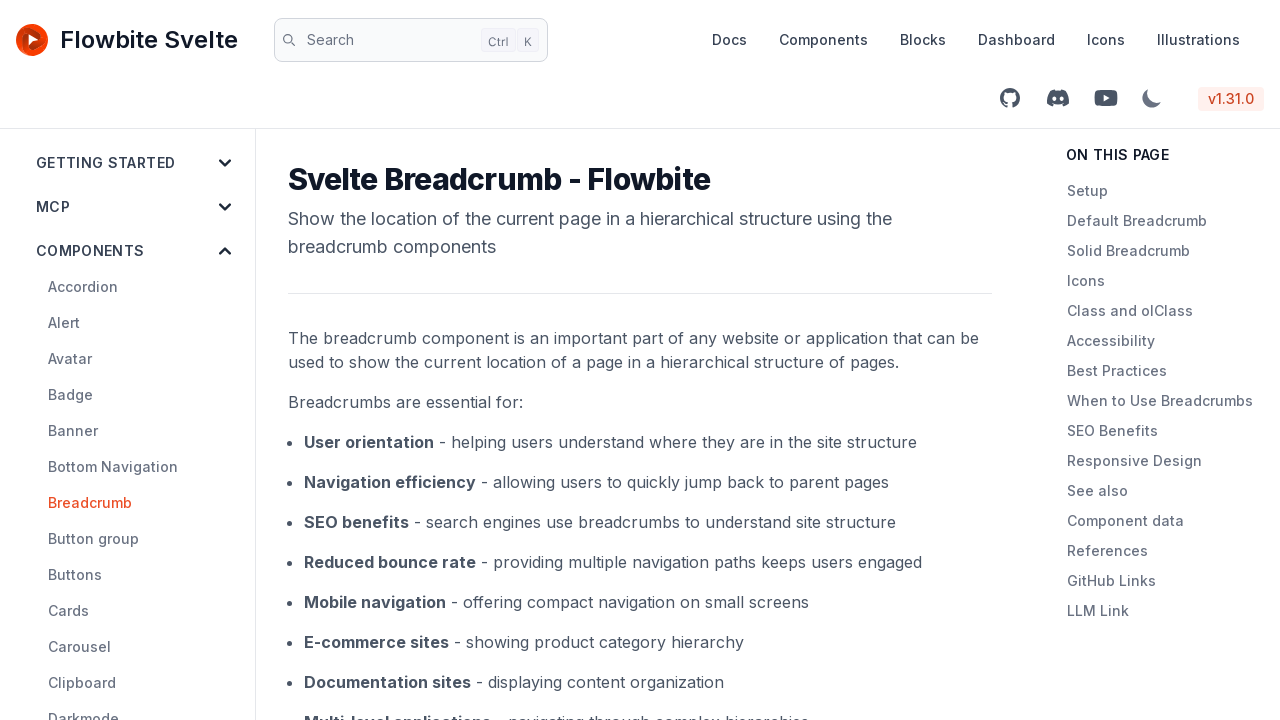